Tests sortable functionality by dragging a sortable list item to reorder it on the jQuery UI sortable demo page.

Starting URL: https://jqueryui.com/sortable/

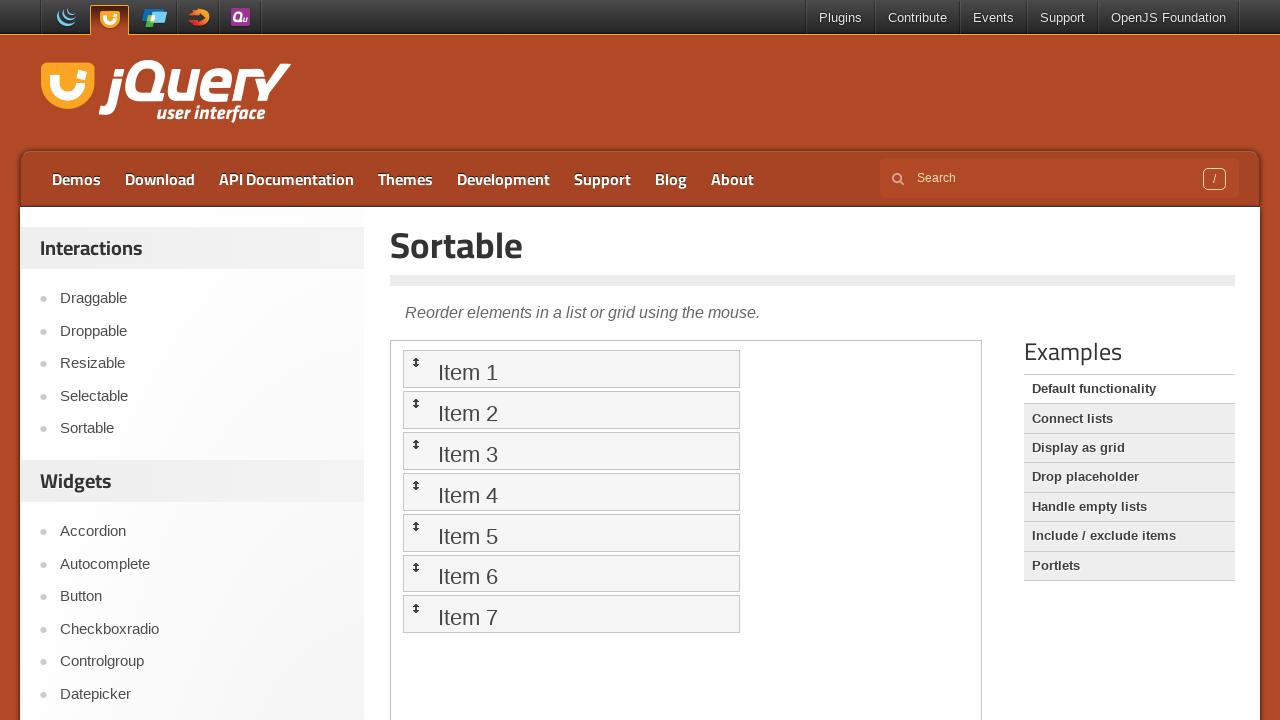

Located the demo iframe for jQuery UI sortable
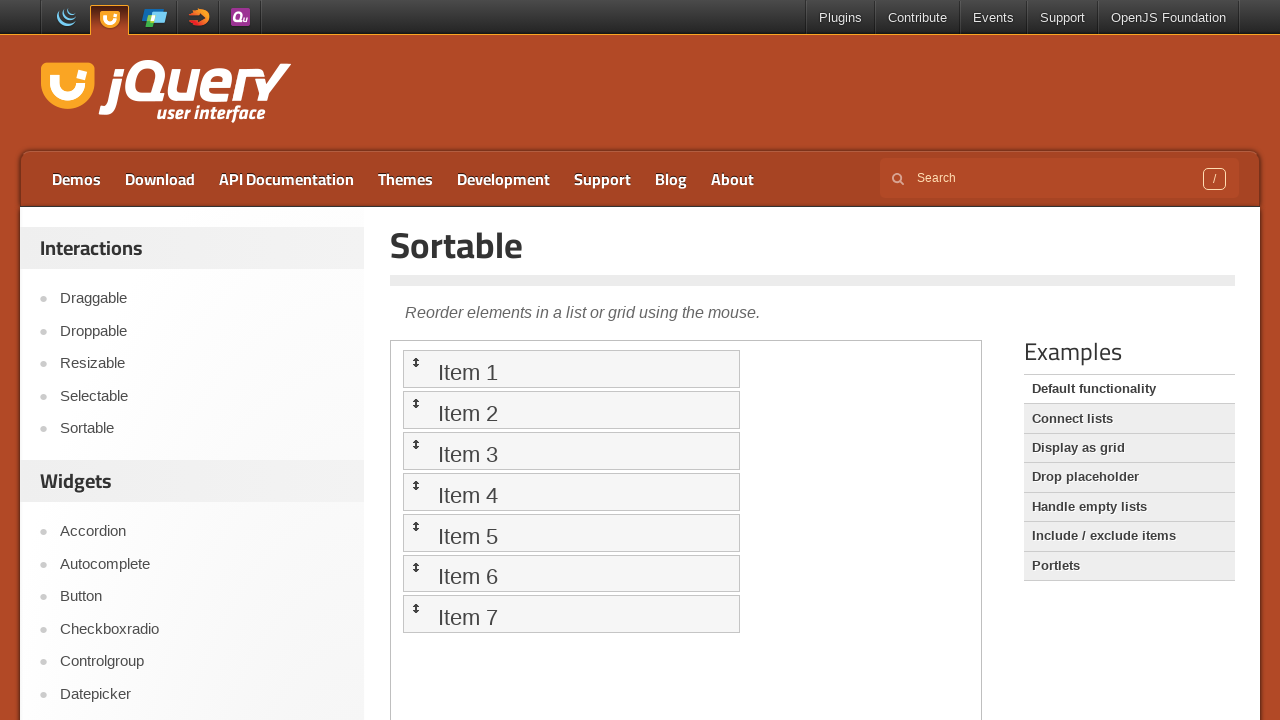

Located the first sortable item in the list
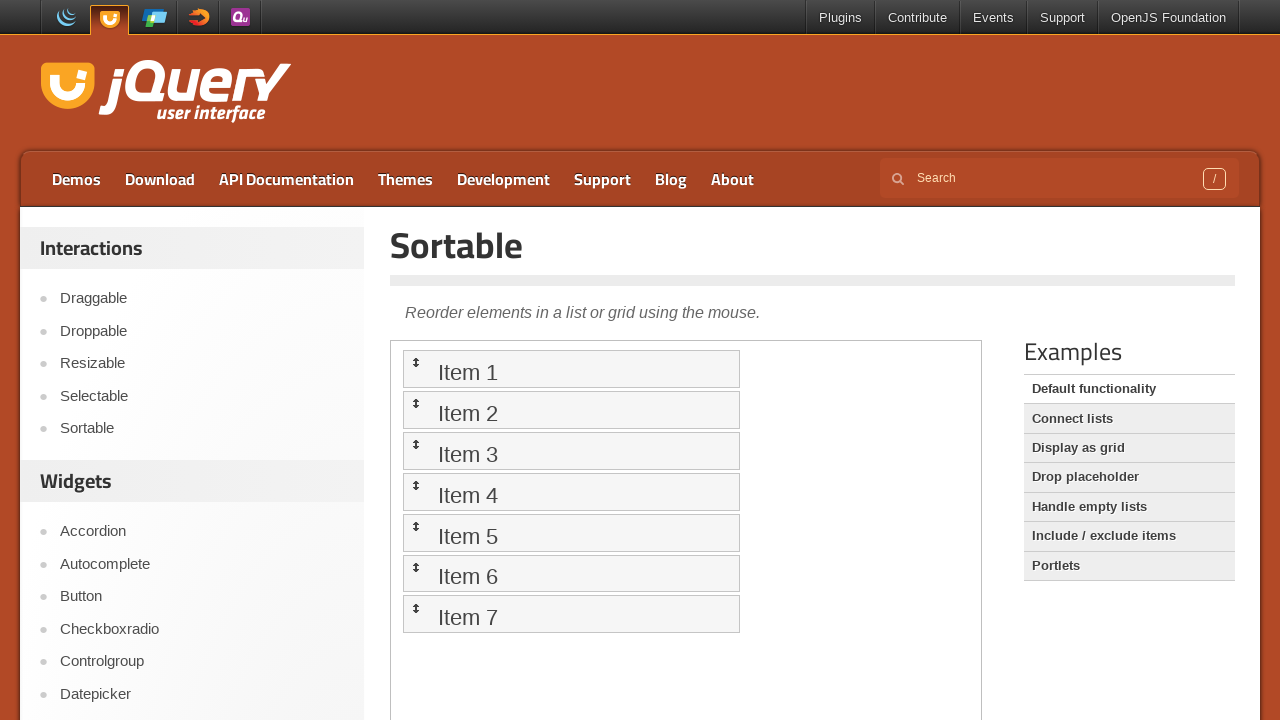

Retrieved bounding box of the sortable item
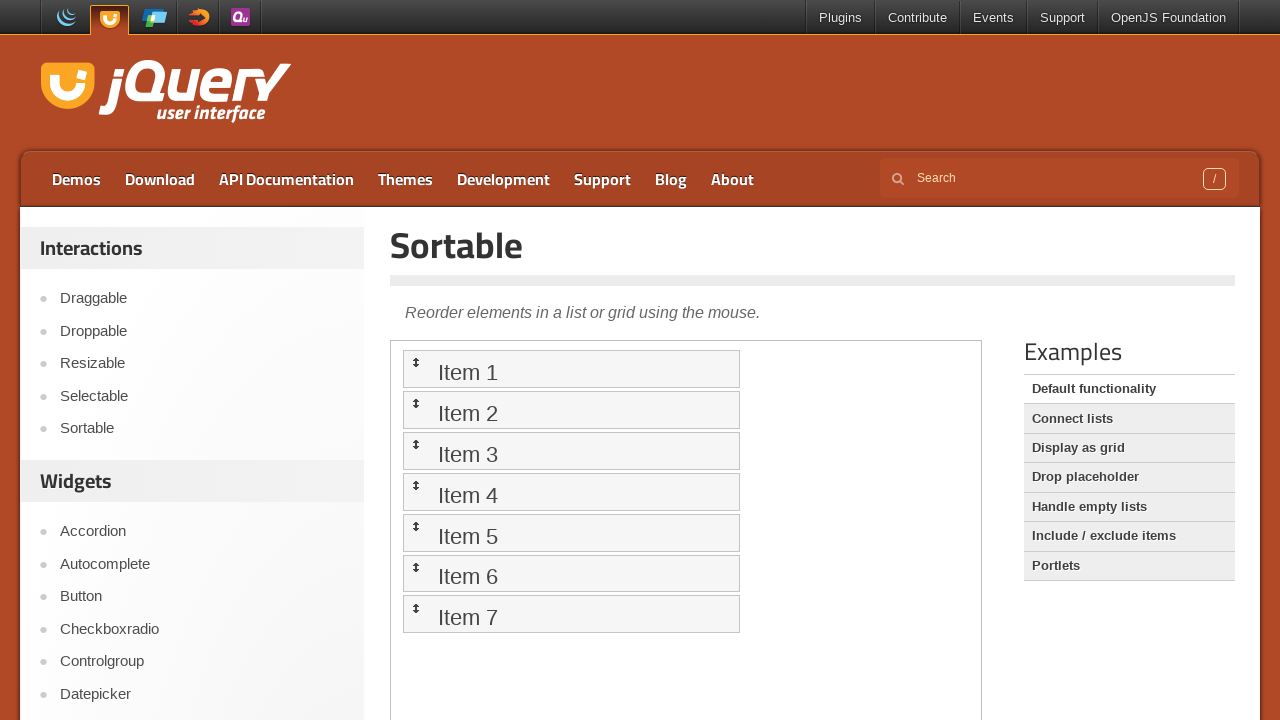

Moved mouse to the center of the first sortable item at (571, 369)
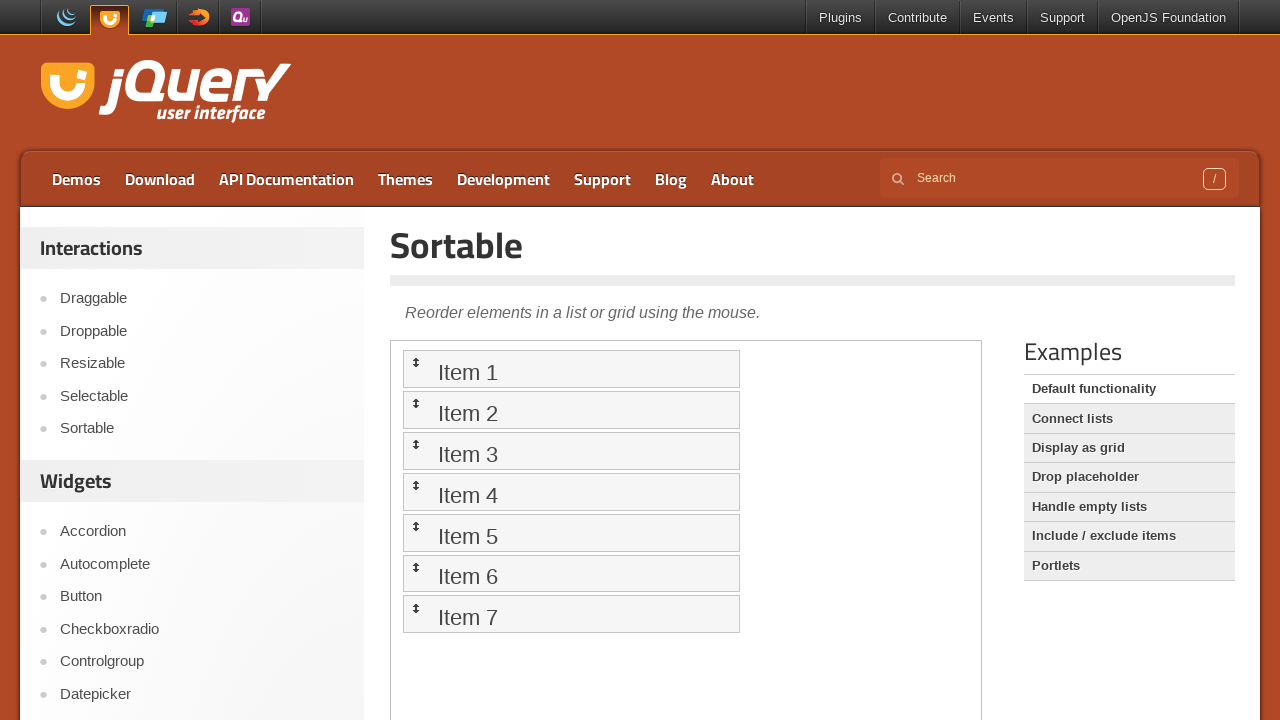

Pressed down the mouse button to start dragging at (571, 369)
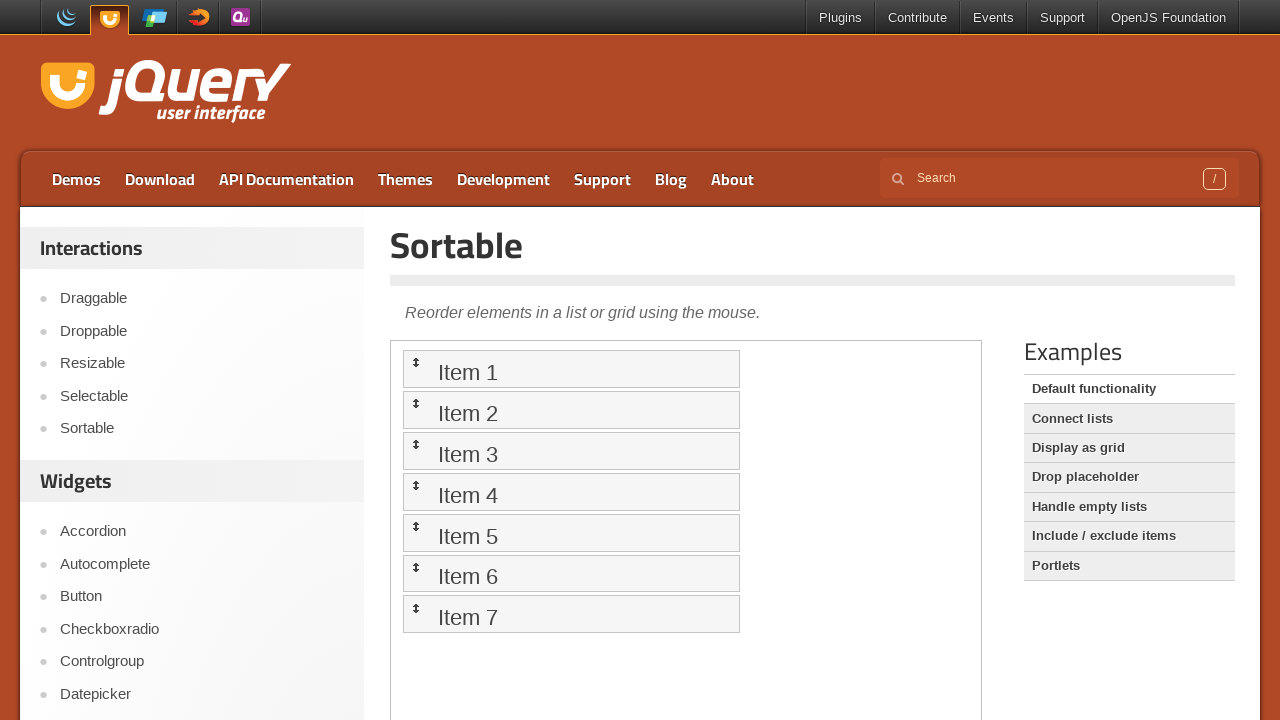

Dragged the sortable item down by 100 pixels at (571, 450)
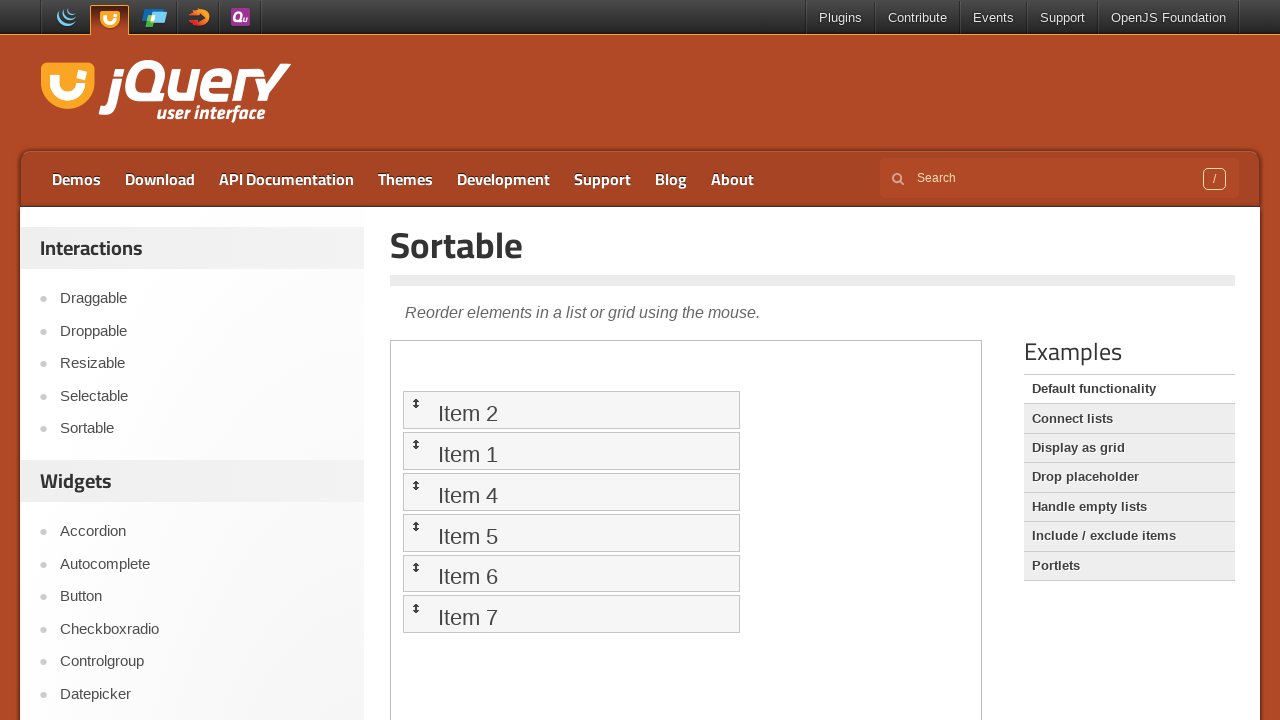

Released the mouse button to complete the drag operation at (571, 450)
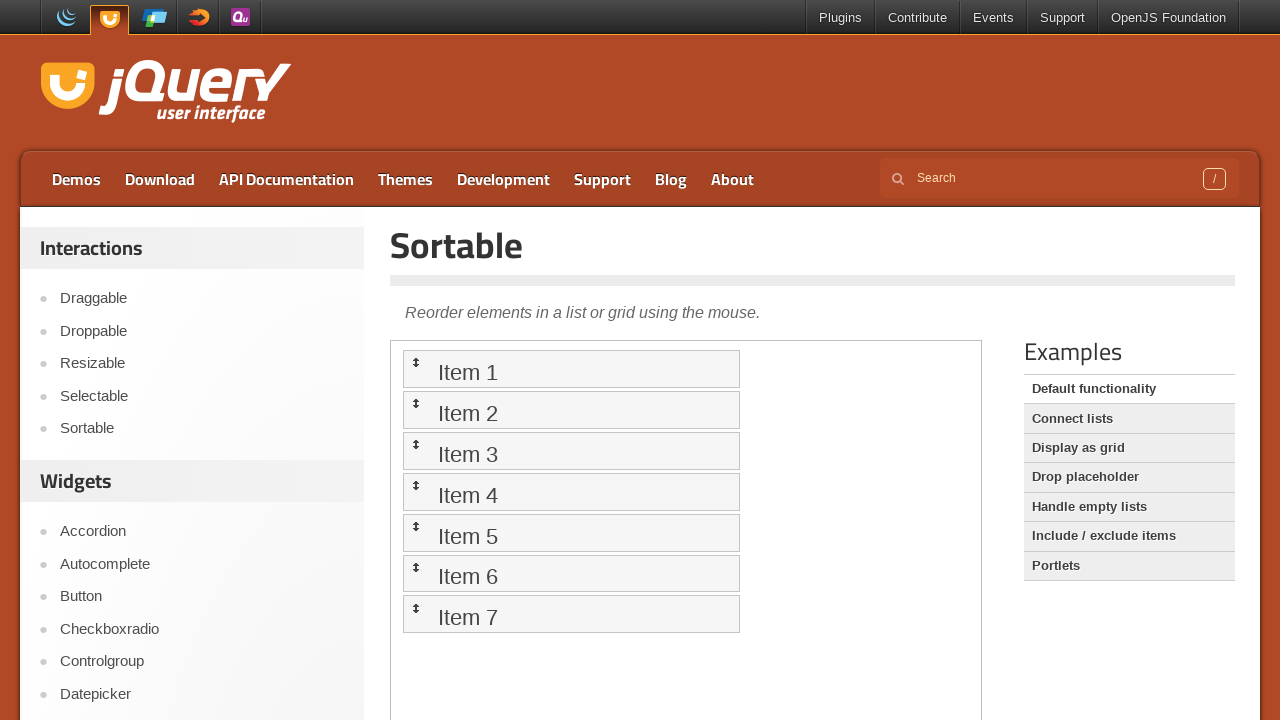

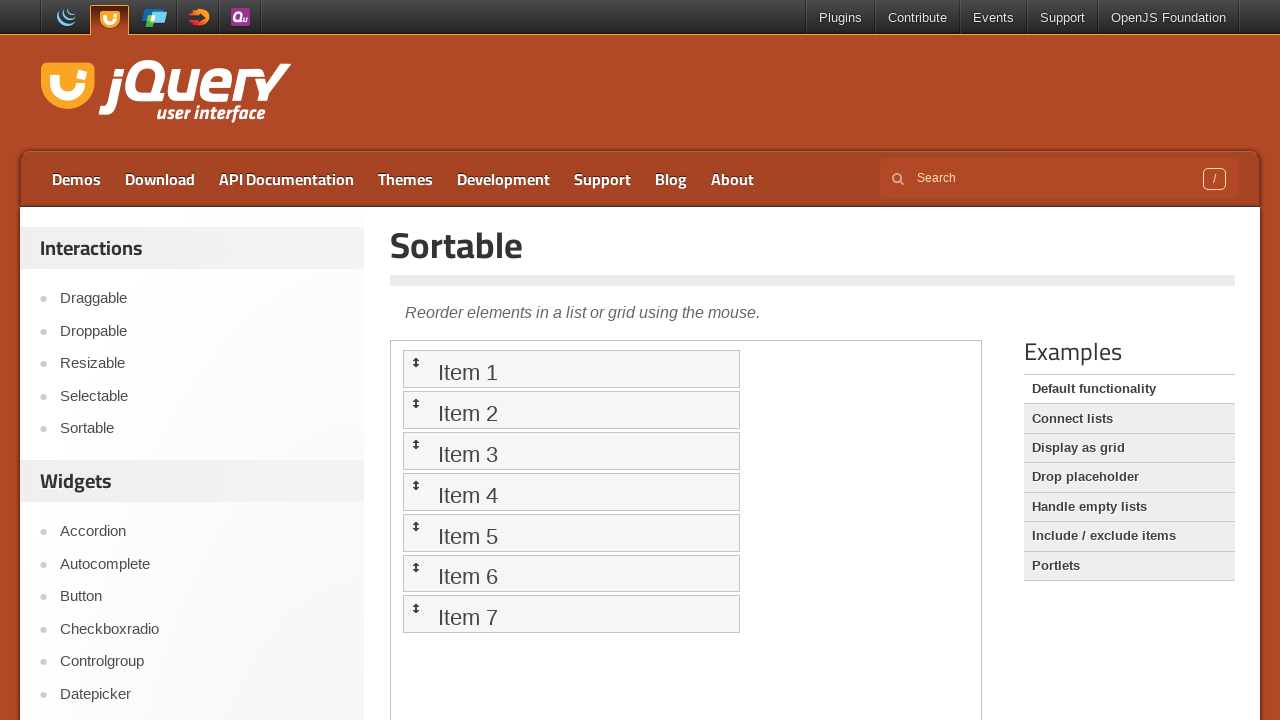